Tests child window handling by clicking a link that opens a new window, switching to the child window, and verifying content is accessible in the new window.

Starting URL: https://rahulshettyacademy.com/loginpagePractise/#

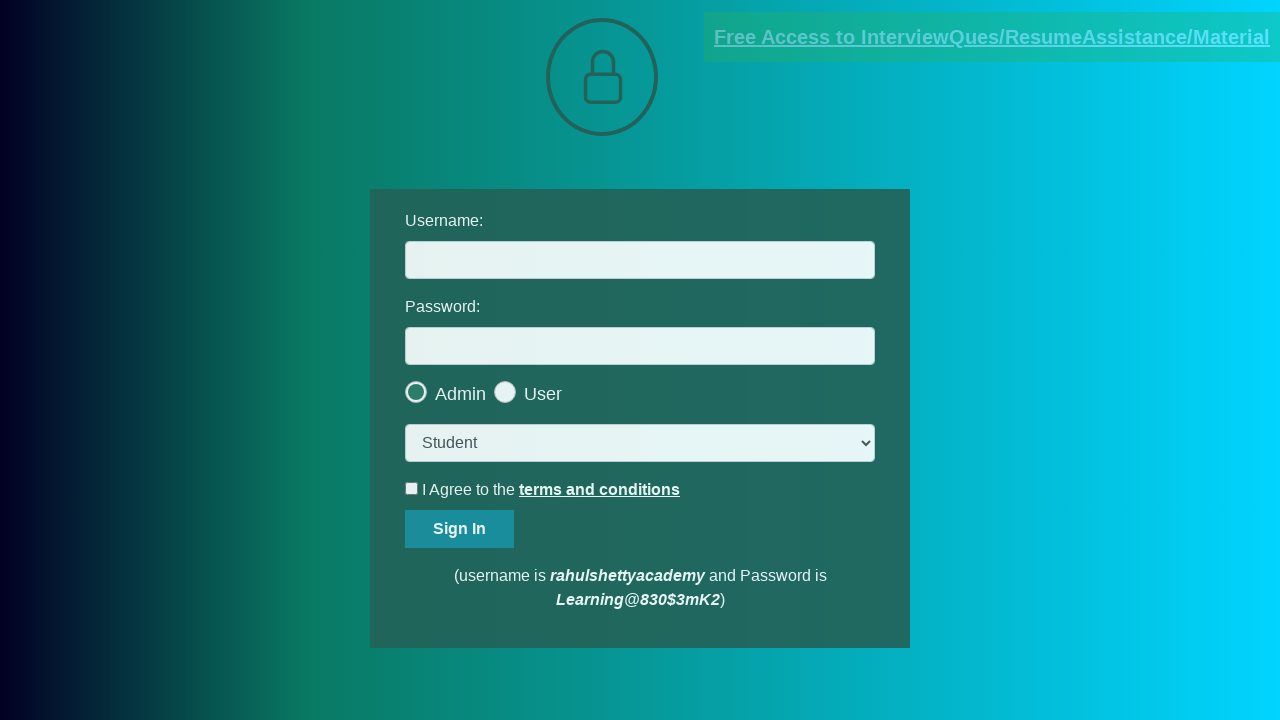

Clicked blinking text link to open child window at (992, 37) on .blinkingText
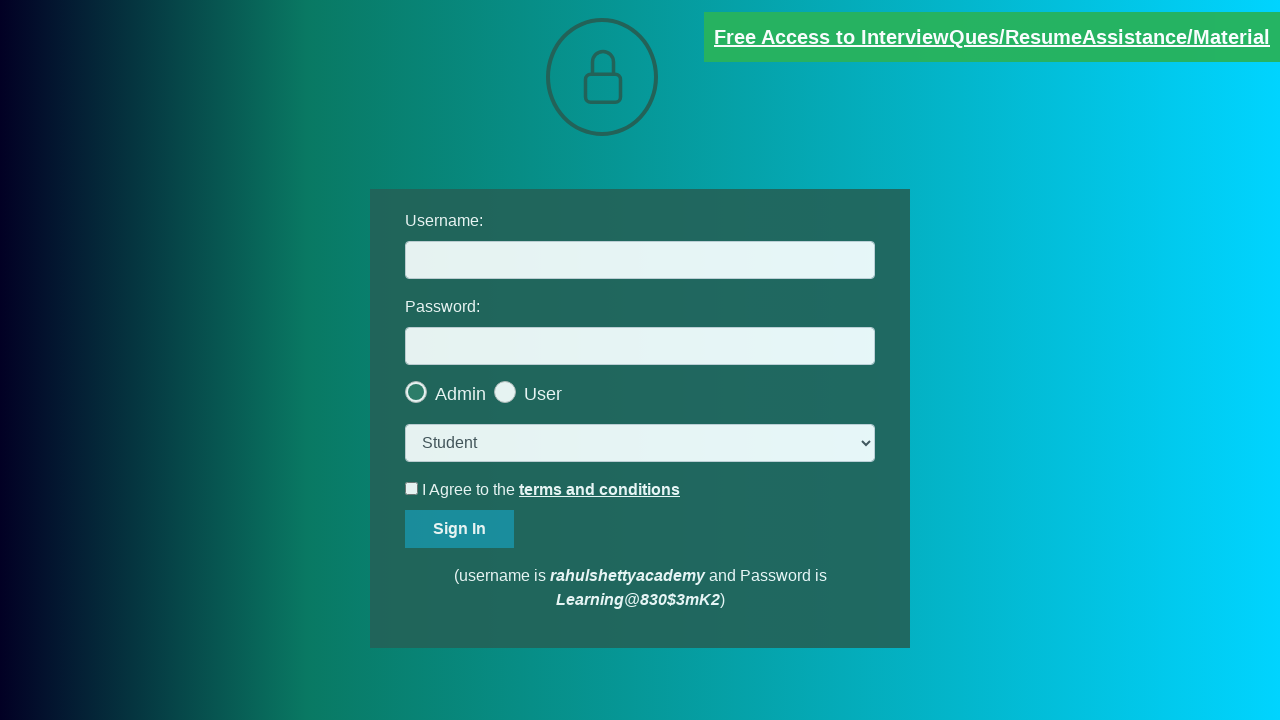

Captured child window page object
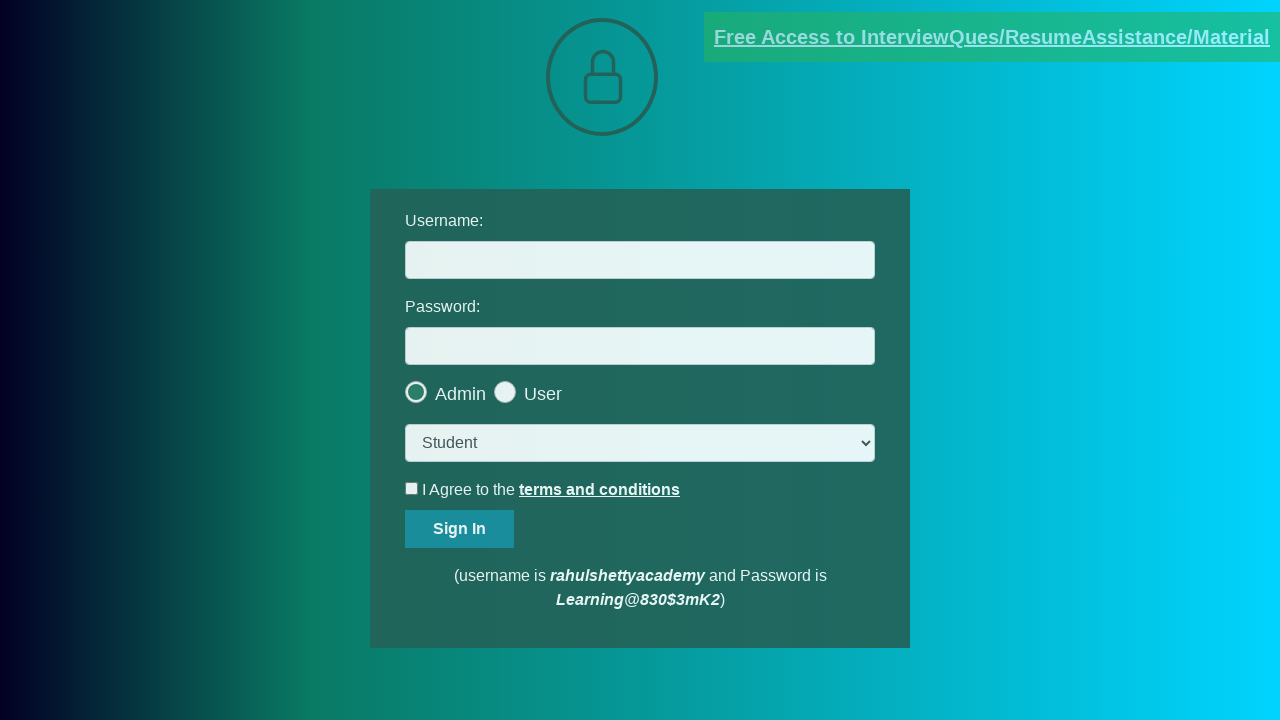

Child window finished loading
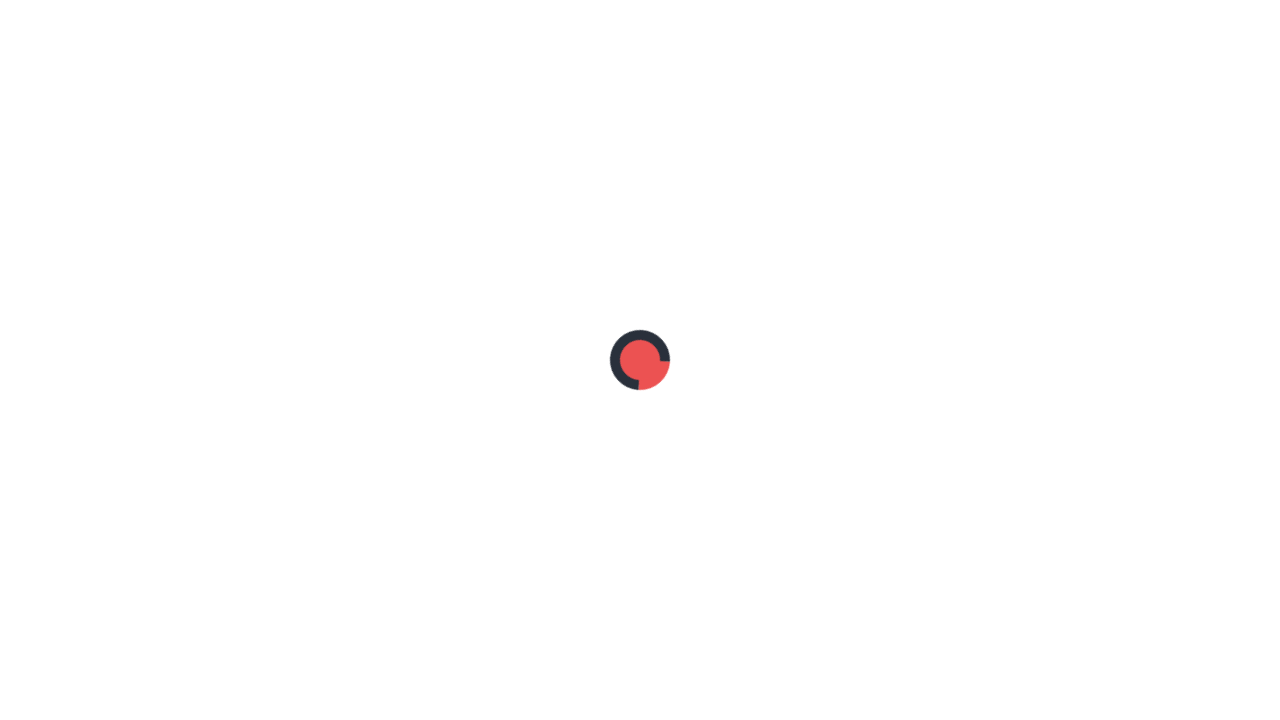

Verified content is accessible in child window by locating red paragraph element
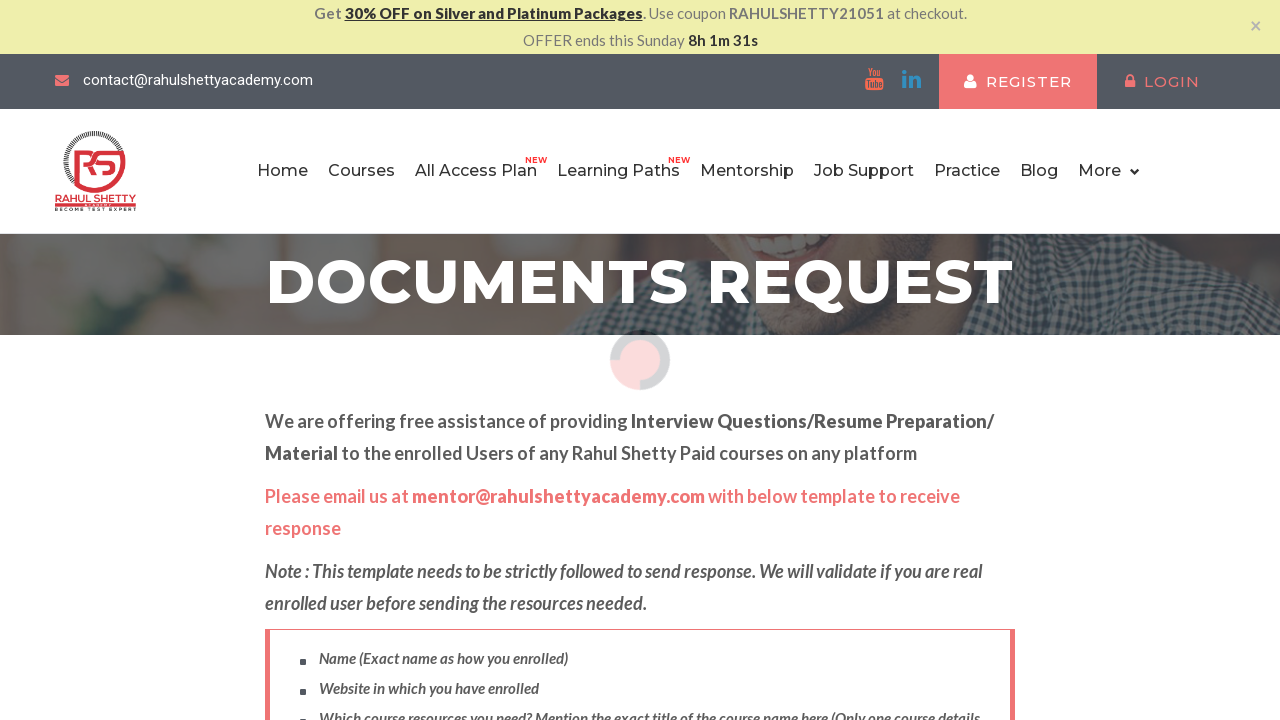

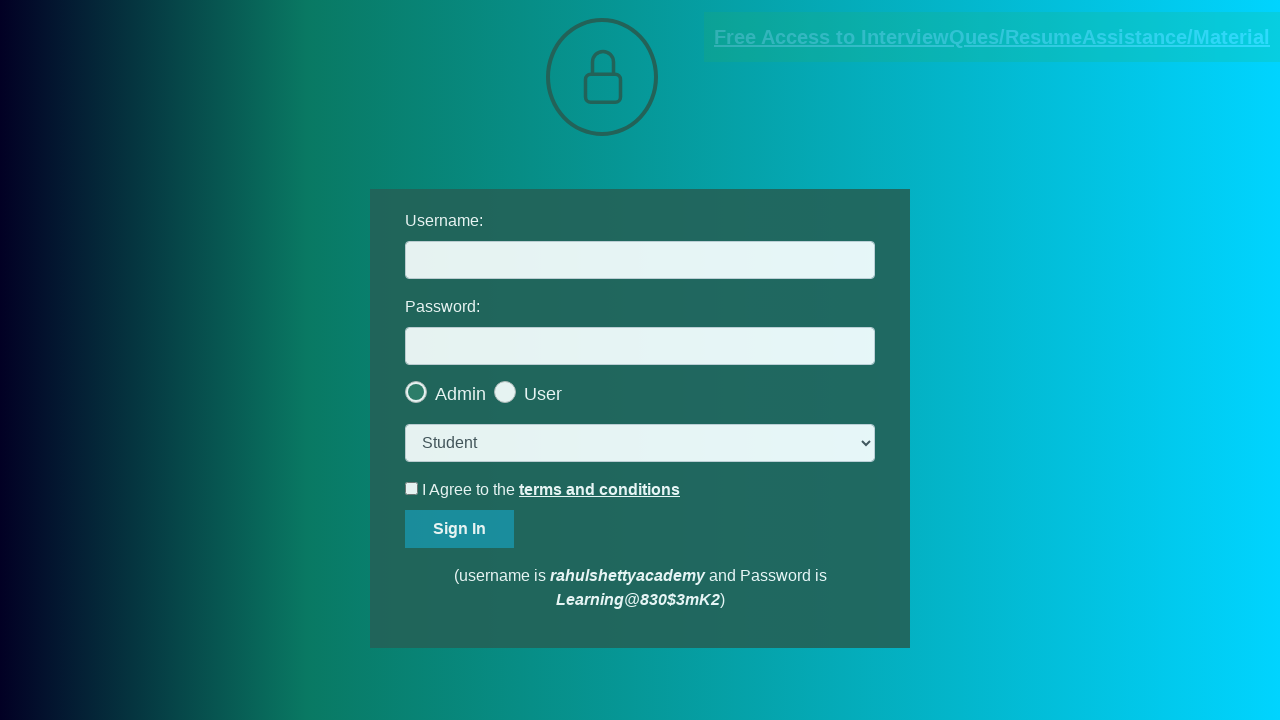